Tests a registration form by filling in first name, last name, and email fields, then submitting the form and verifying the success message

Starting URL: http://suninjuly.github.io/registration1.html

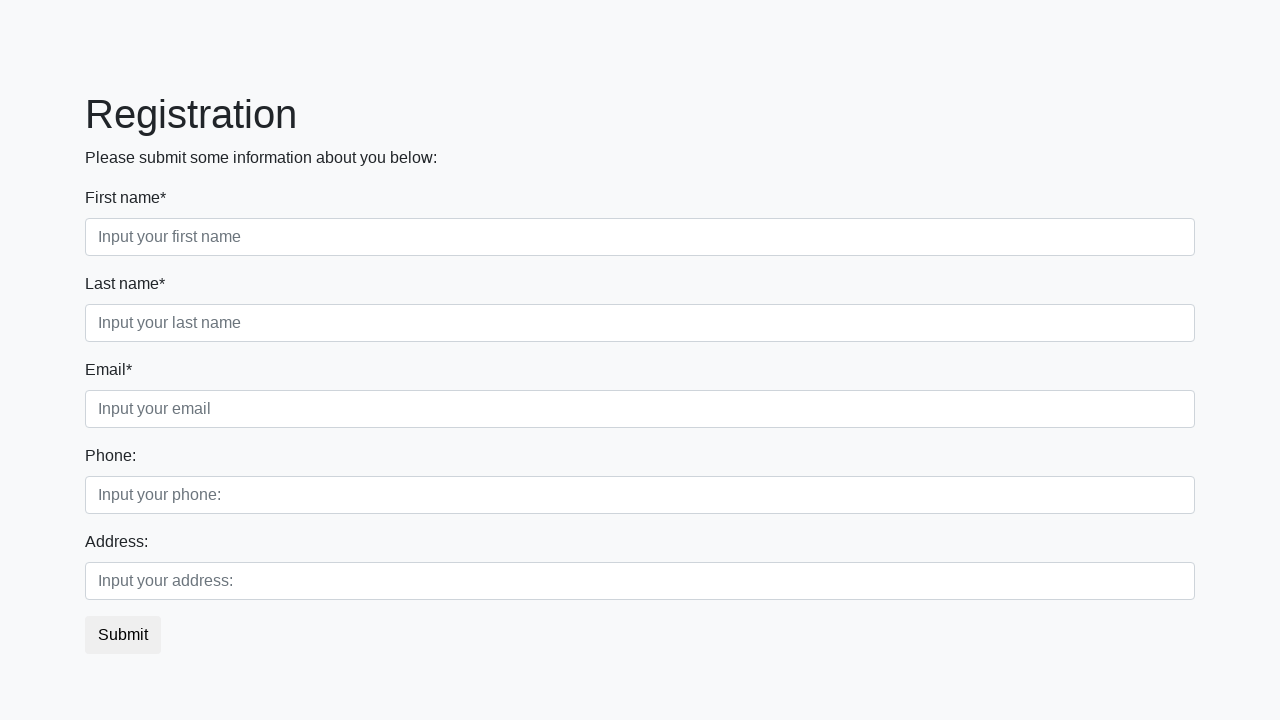

Filled first name field with 'Ivan' on .first_block .first
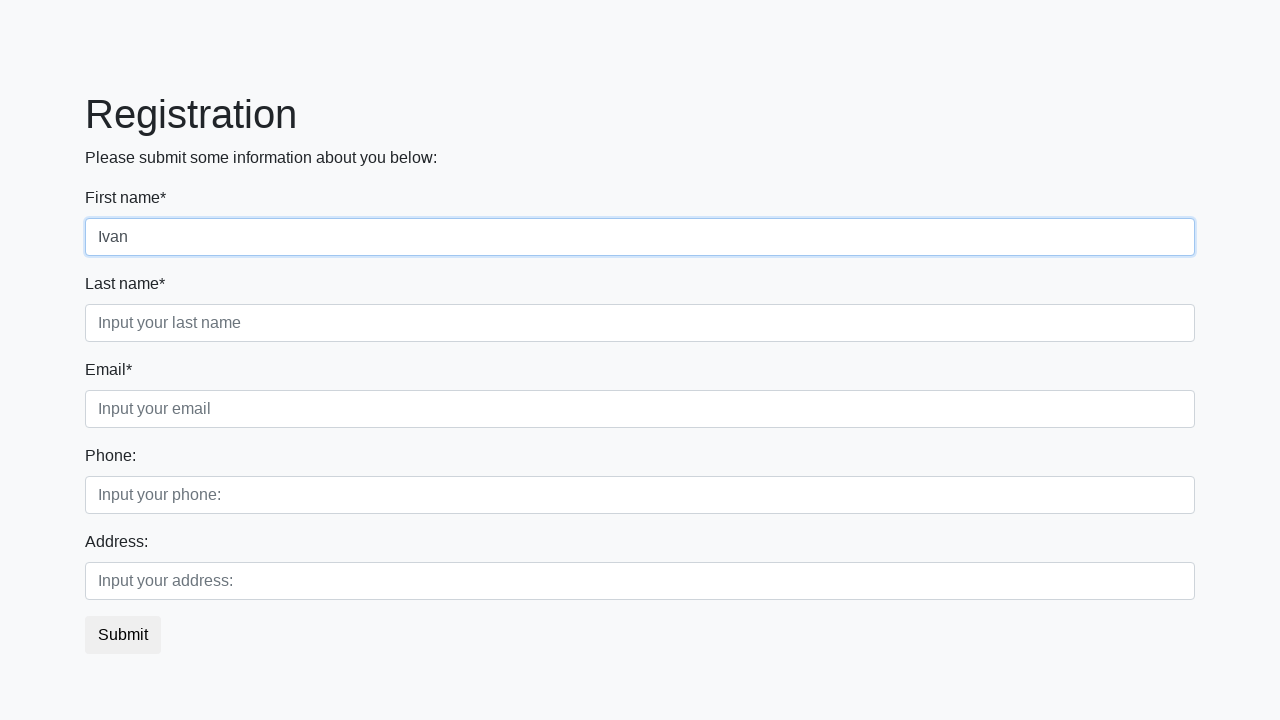

Filled last name field with 'Petrov' on .first_block > .form-group.second_class > .form-control.second
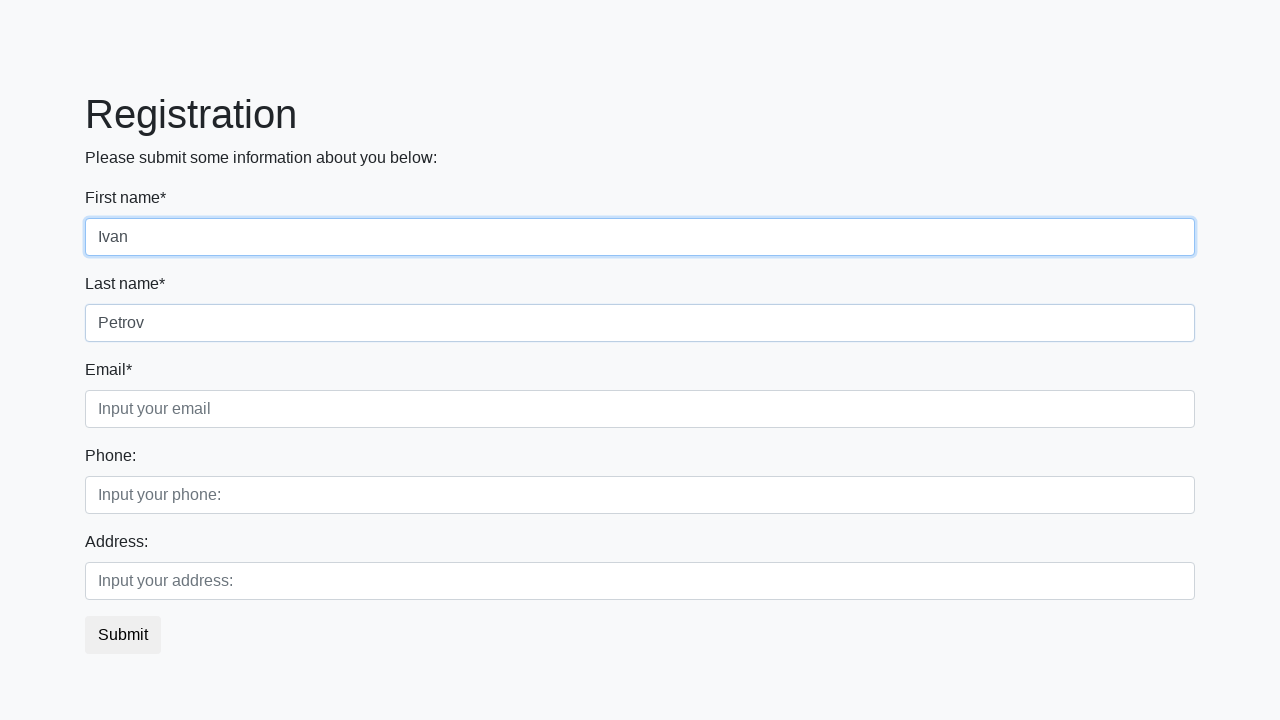

Filled email field with 'petrov@gmail.com' on .form-control.third
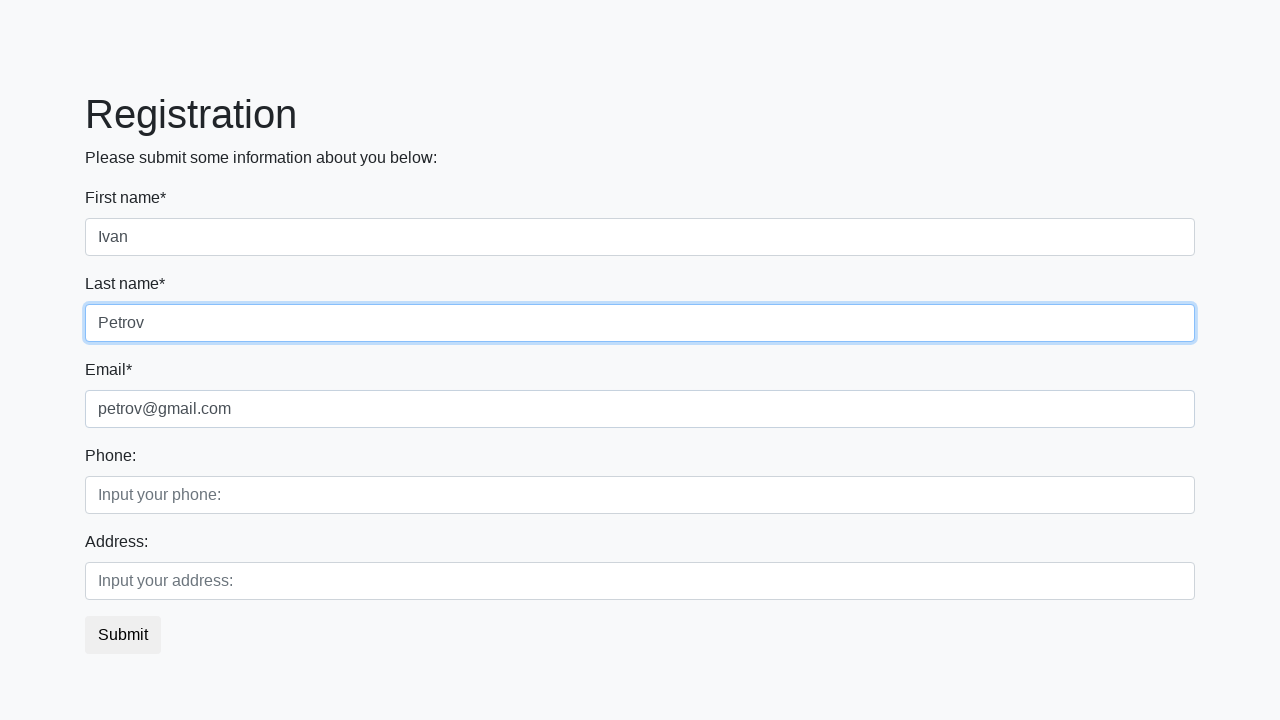

Clicked Submit button at (123, 635) on xpath=//button[text()="Submit"]
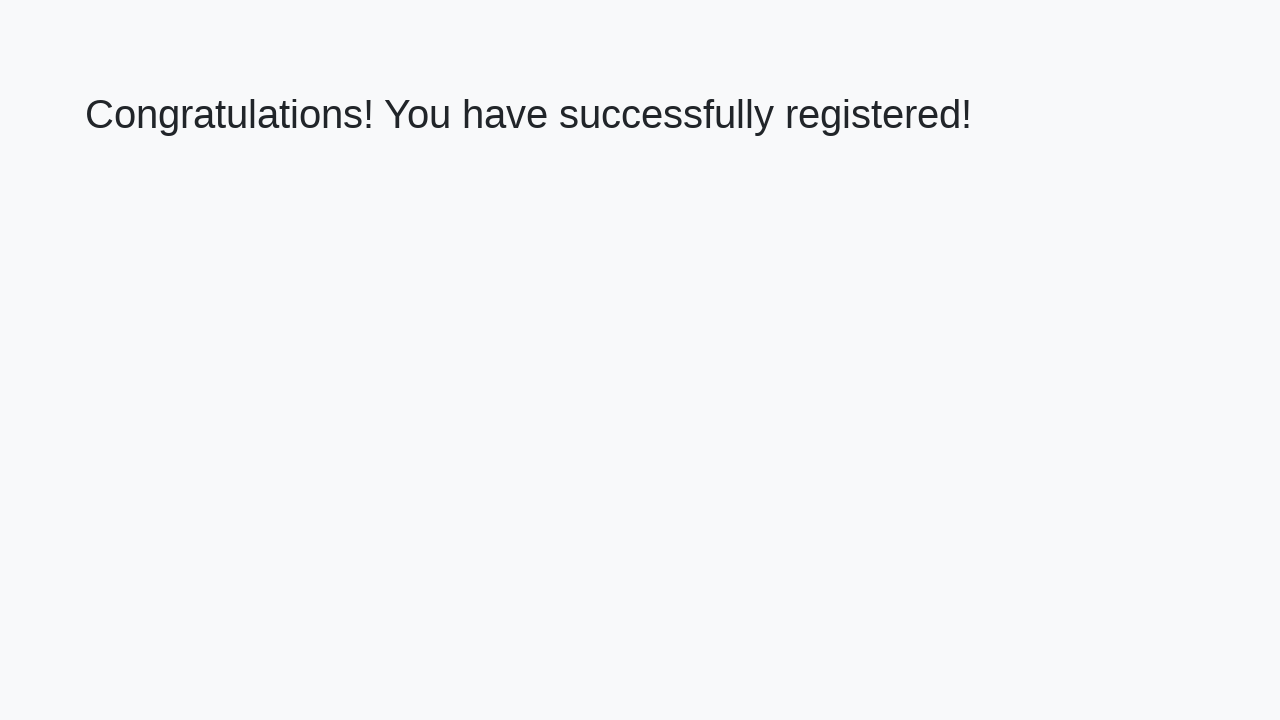

Success message h1 element appeared
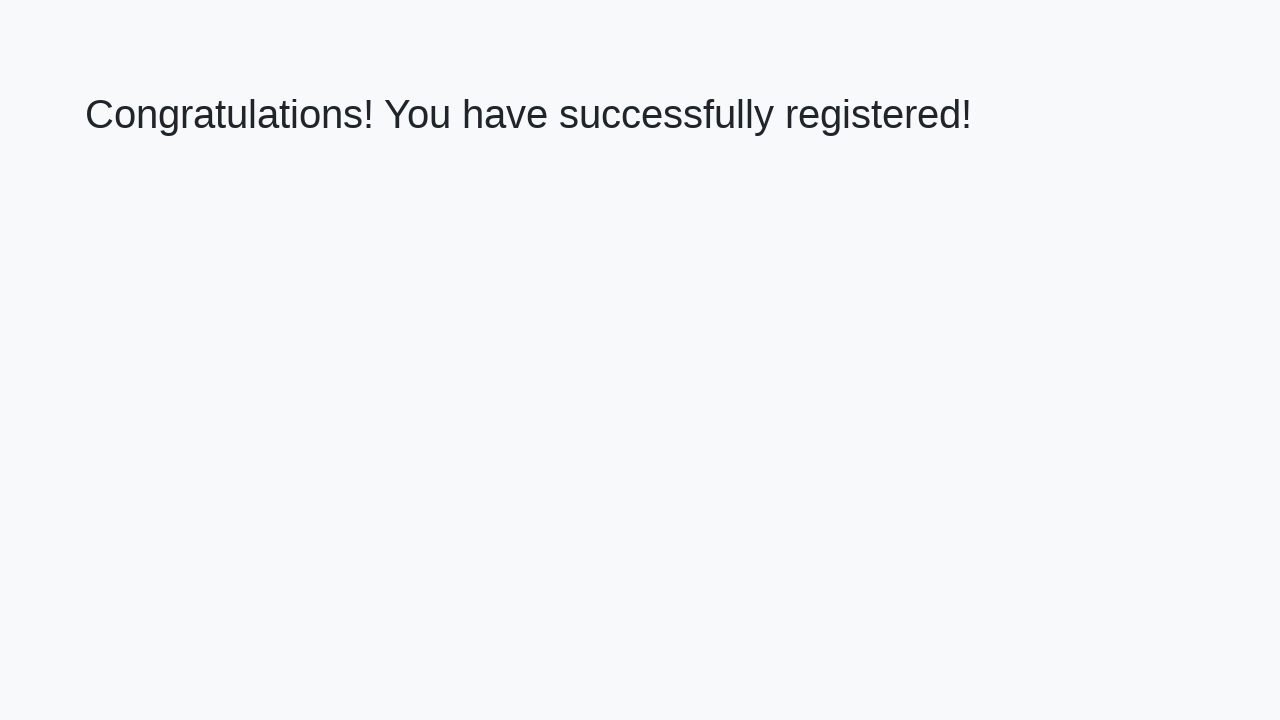

Retrieved success message text
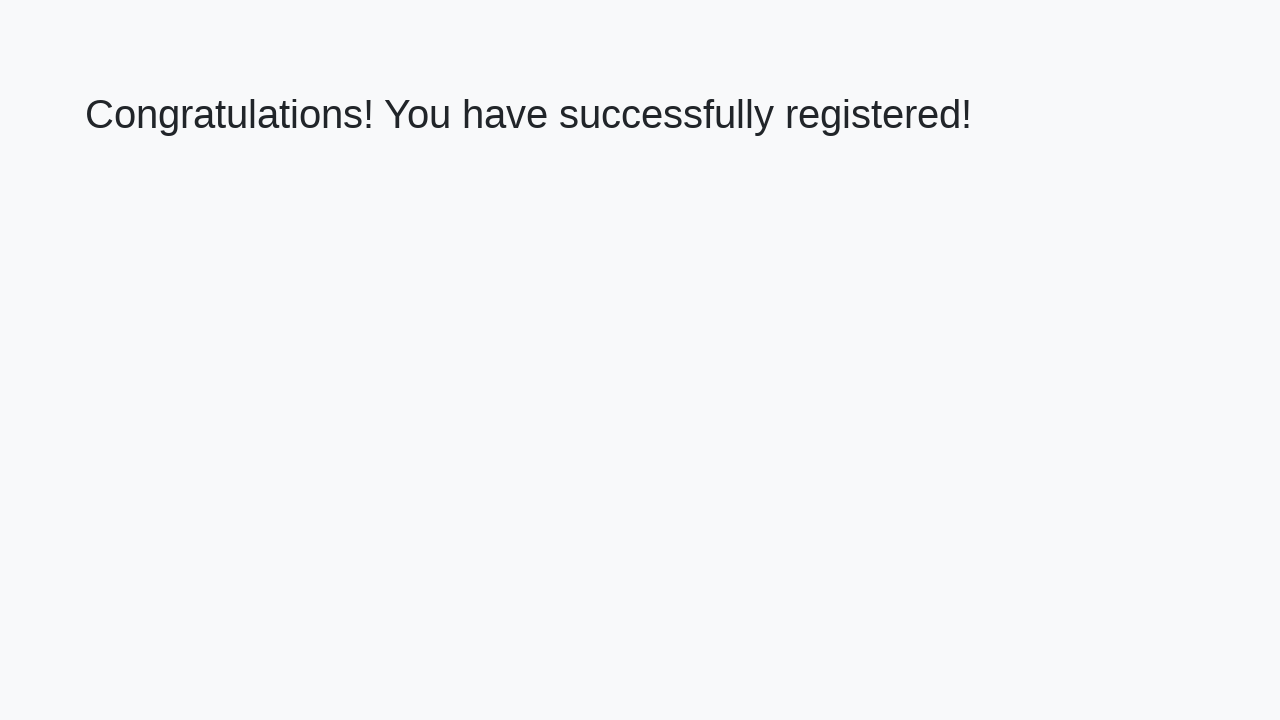

Verified success message: 'Congratulations! You have successfully registered!'
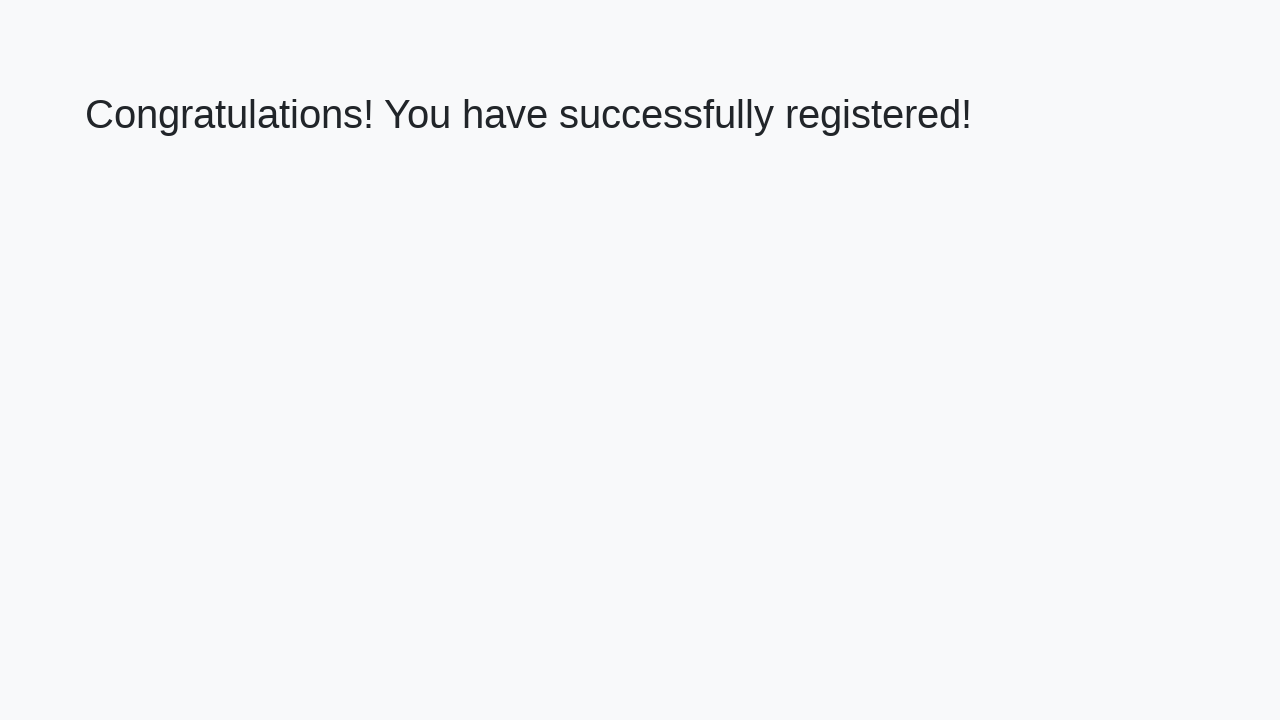

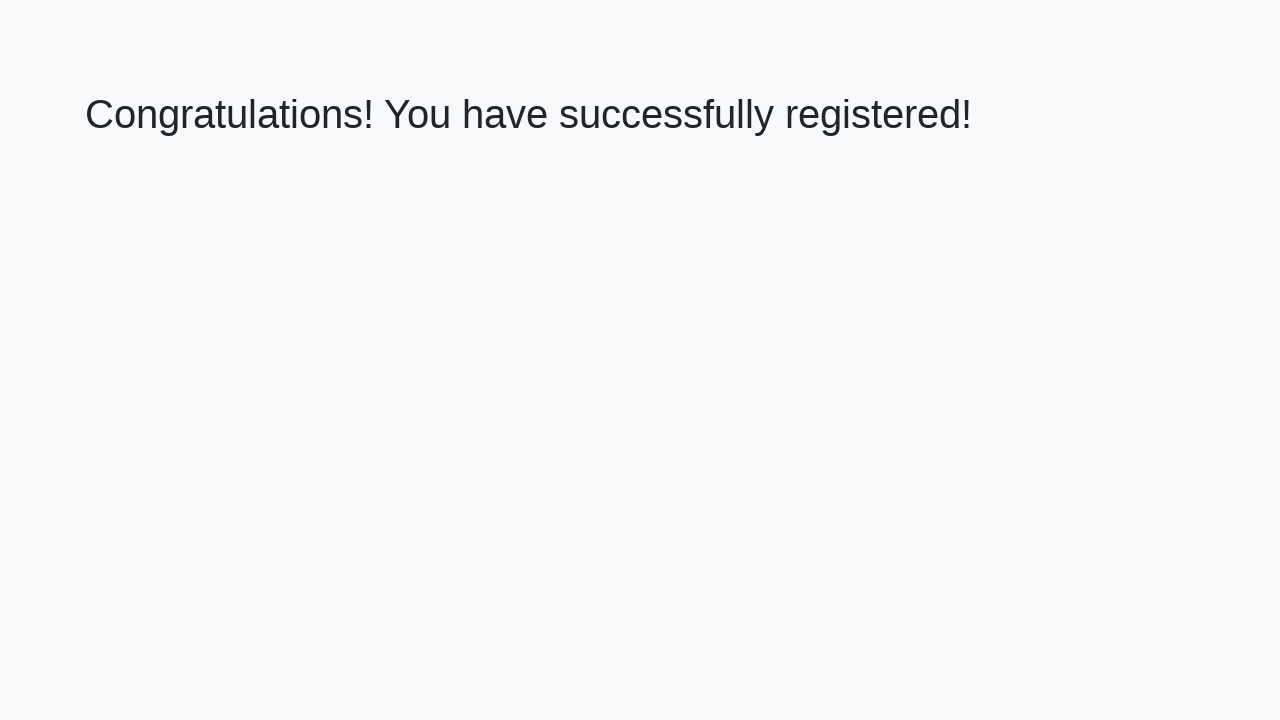